Navigates to Jest documentation page with SSL certificate acceptance enabled

Starting URL: https://jestjs.io/docs/using-matchers

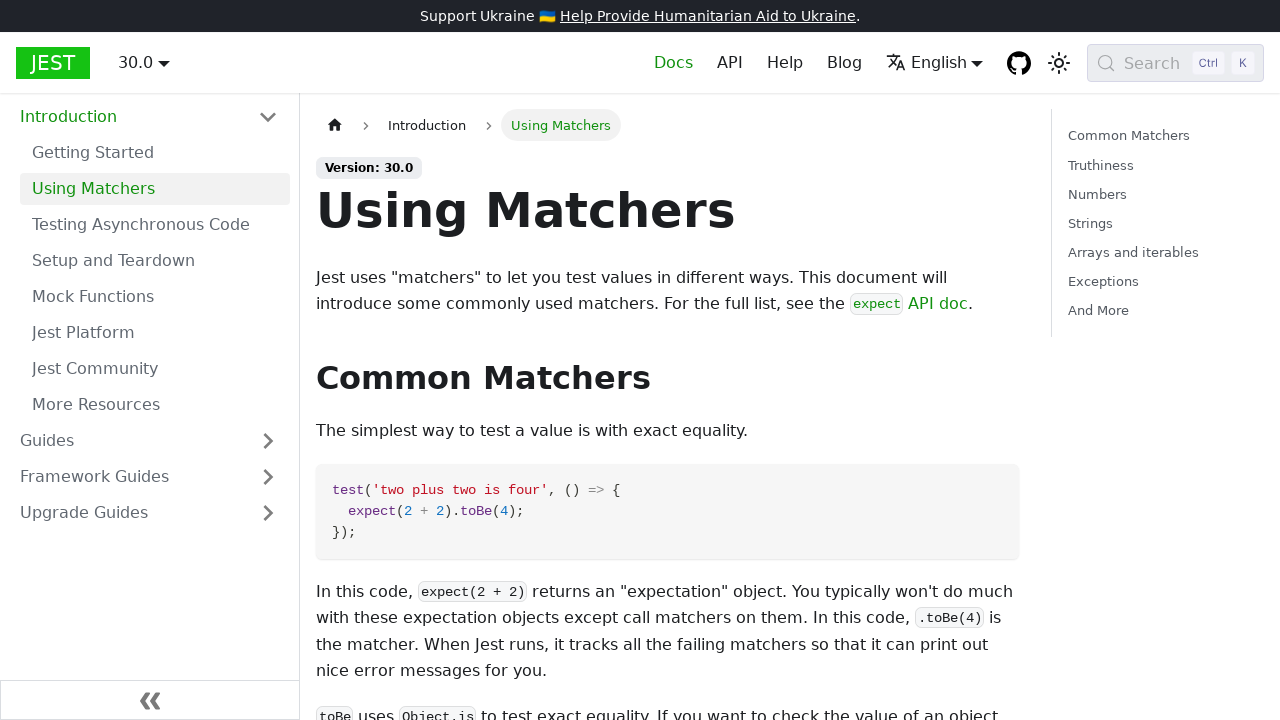

Navigated to Jest documentation page on using matchers with SSL certificate acceptance enabled
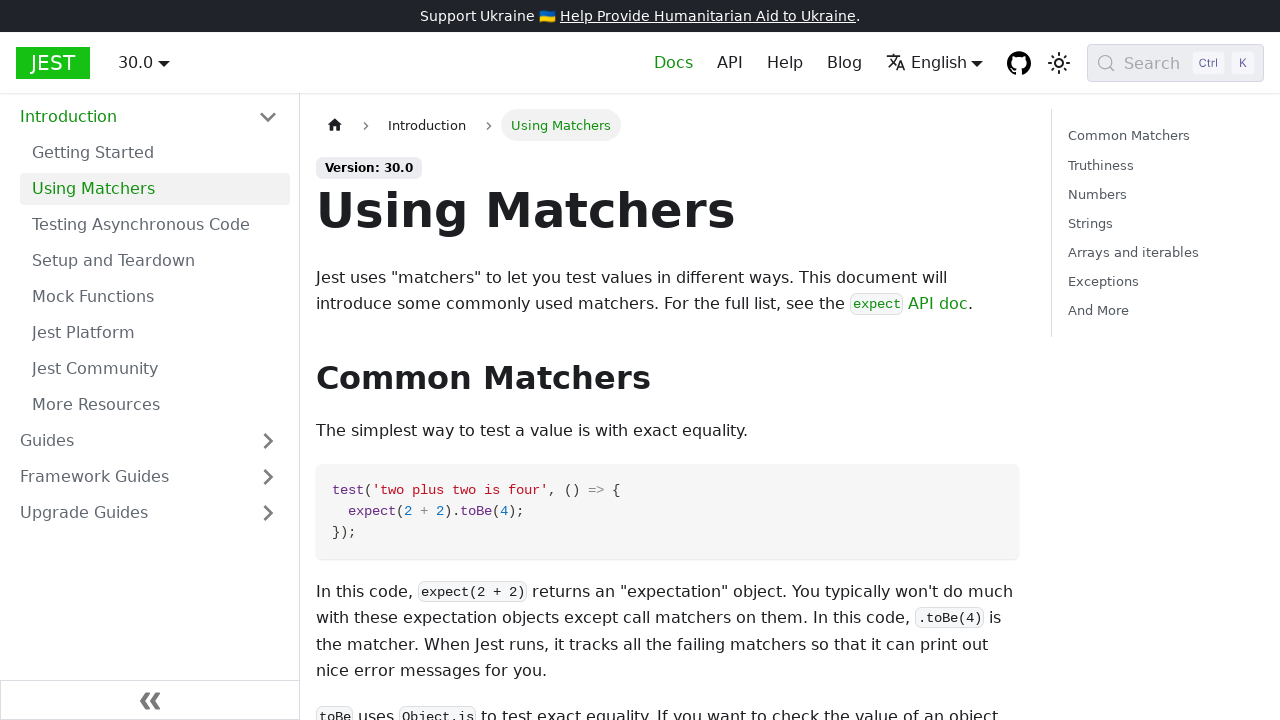

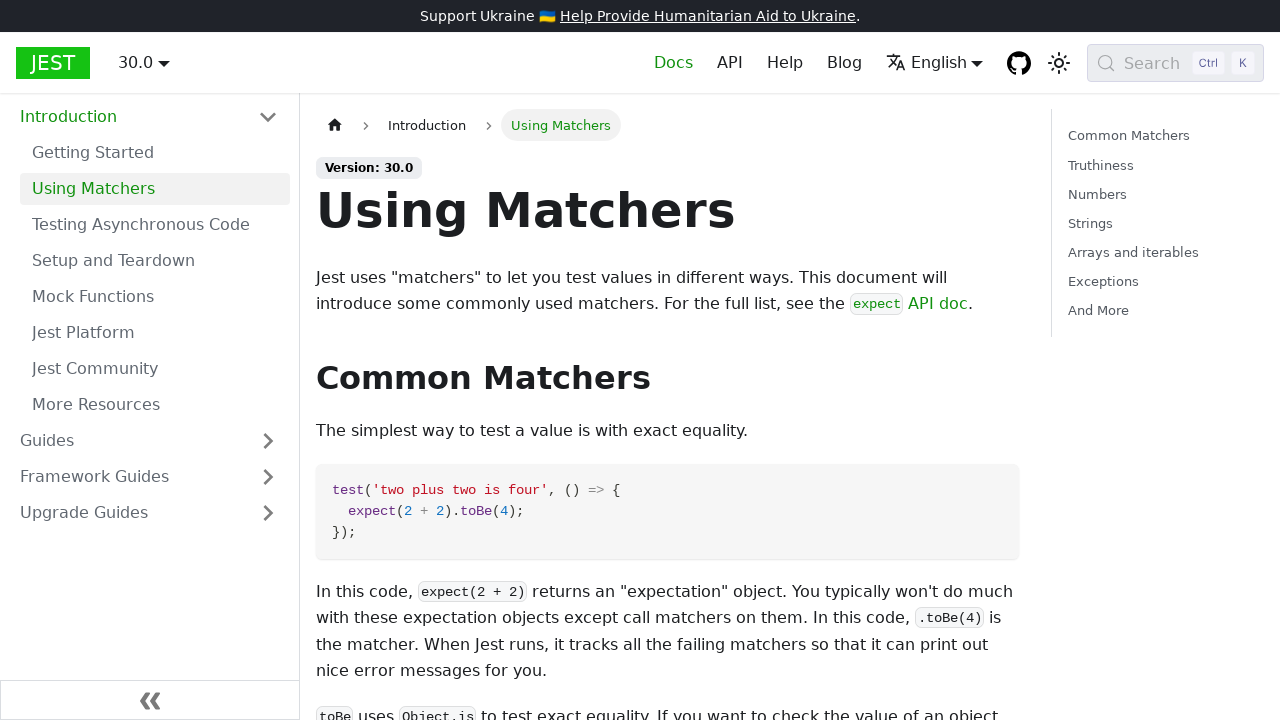